Tests page scrolling functionality by scrolling down the page multiple times

Starting URL: http://www.seleniumhq.org/download/

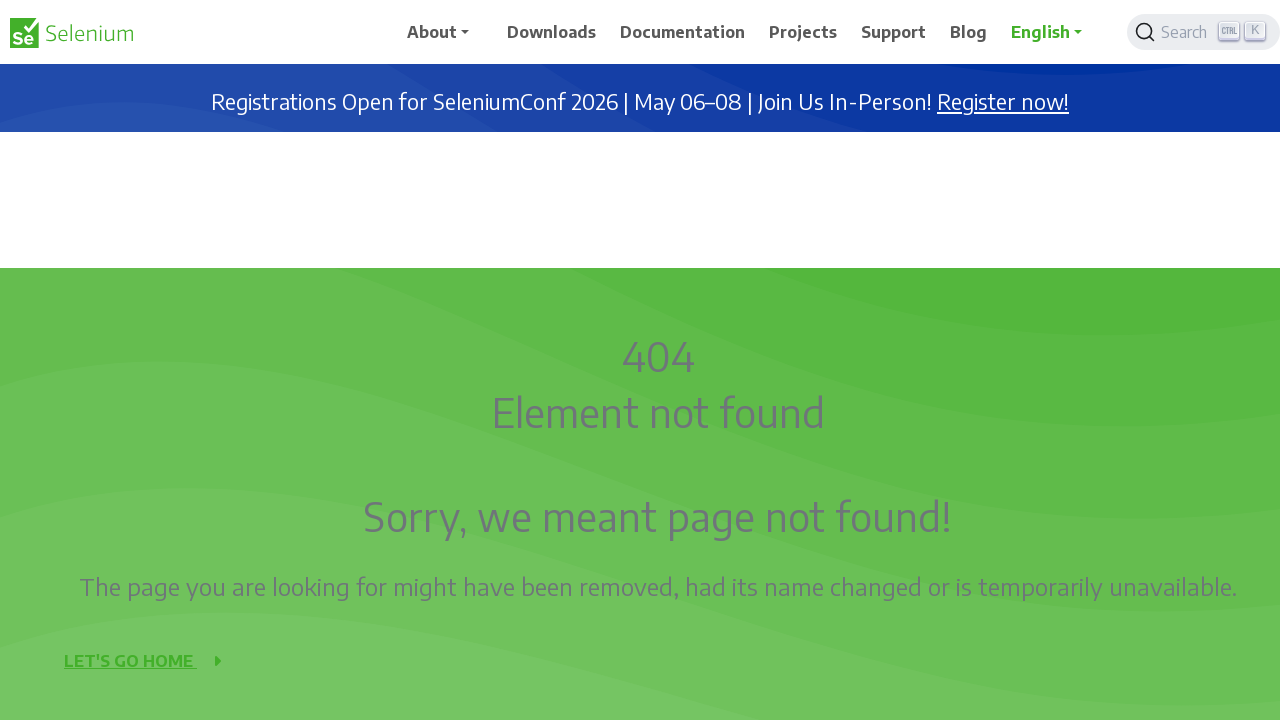

Scrolled down the page by 200 pixels
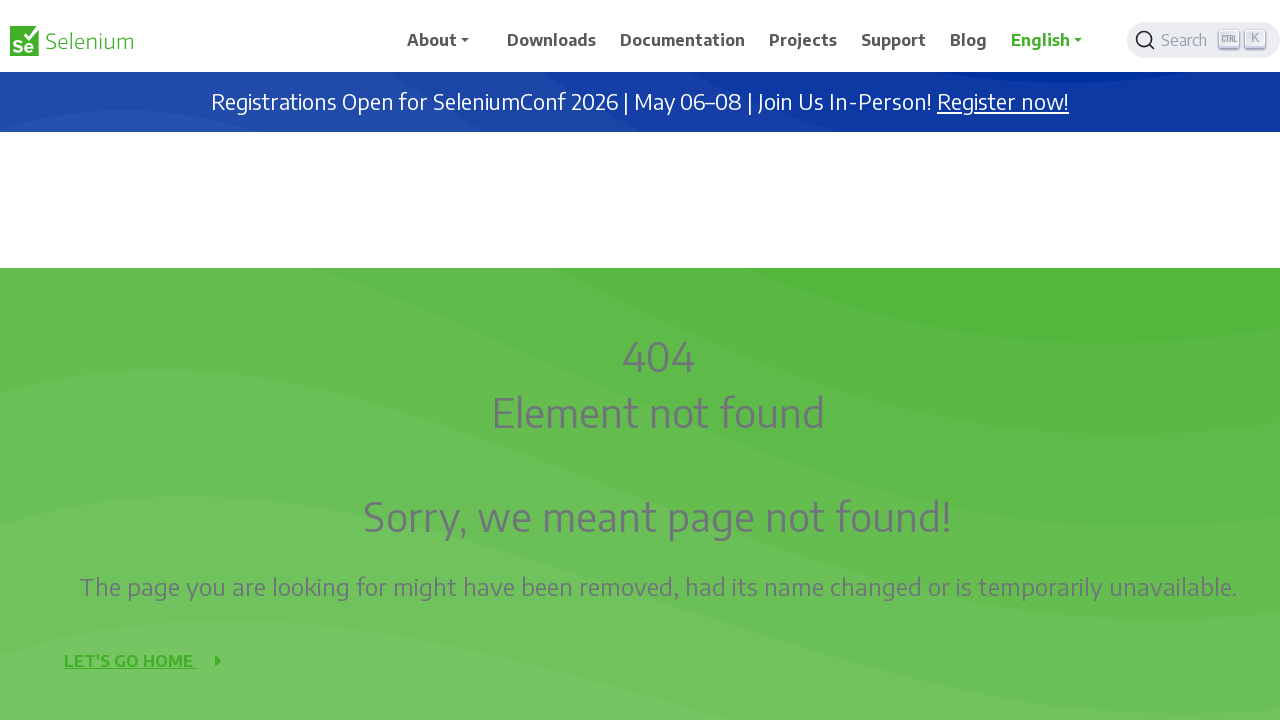

Waited 500ms for content to settle after scrolling
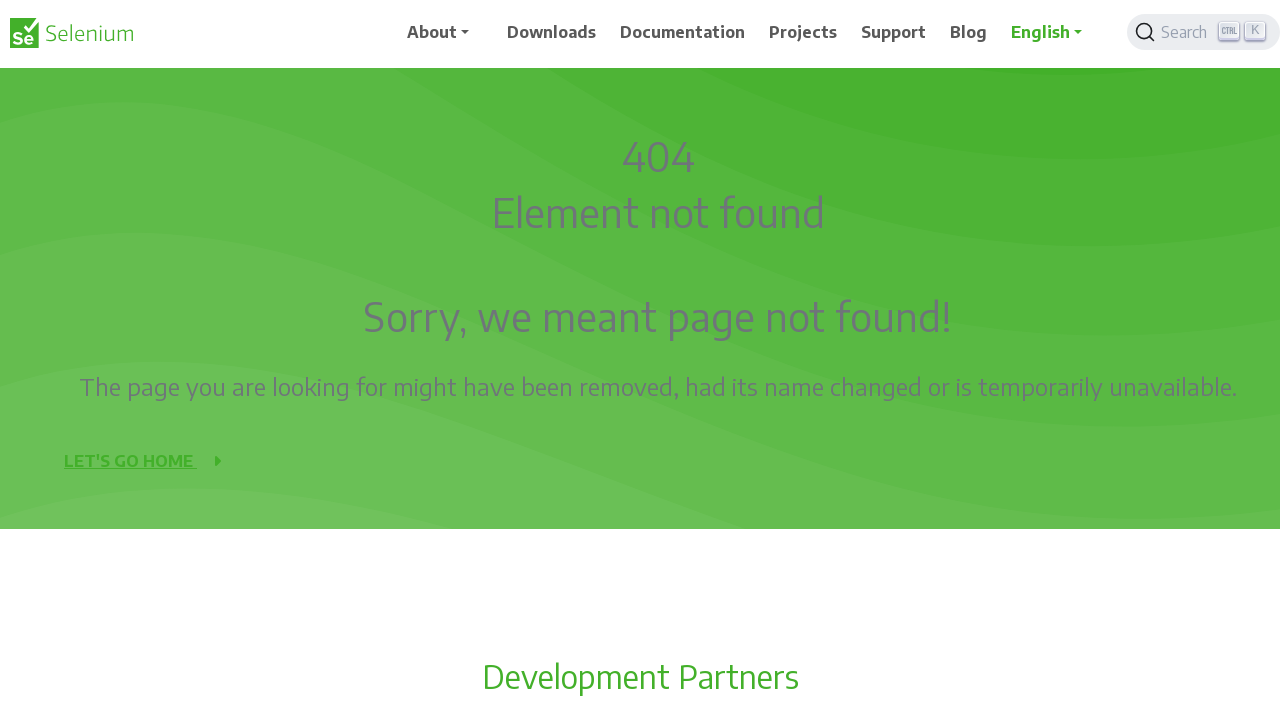

Scrolled down the page by 200 pixels
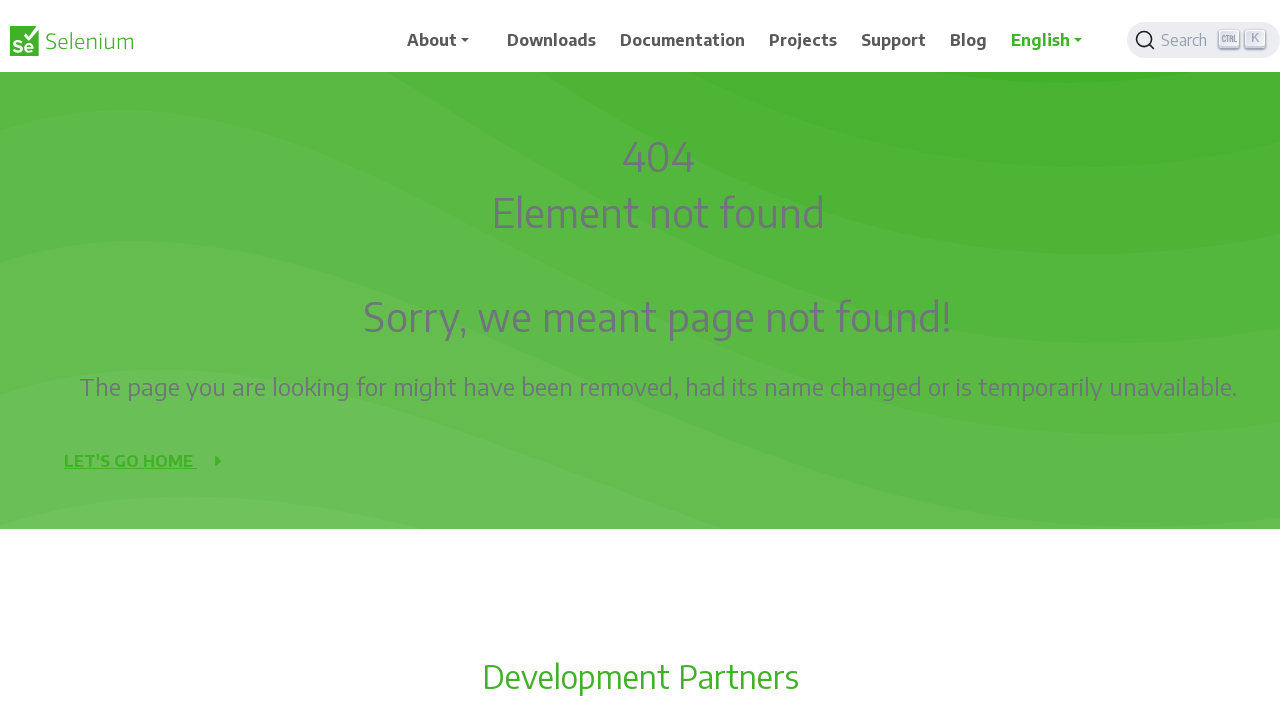

Waited 500ms for content to settle after scrolling
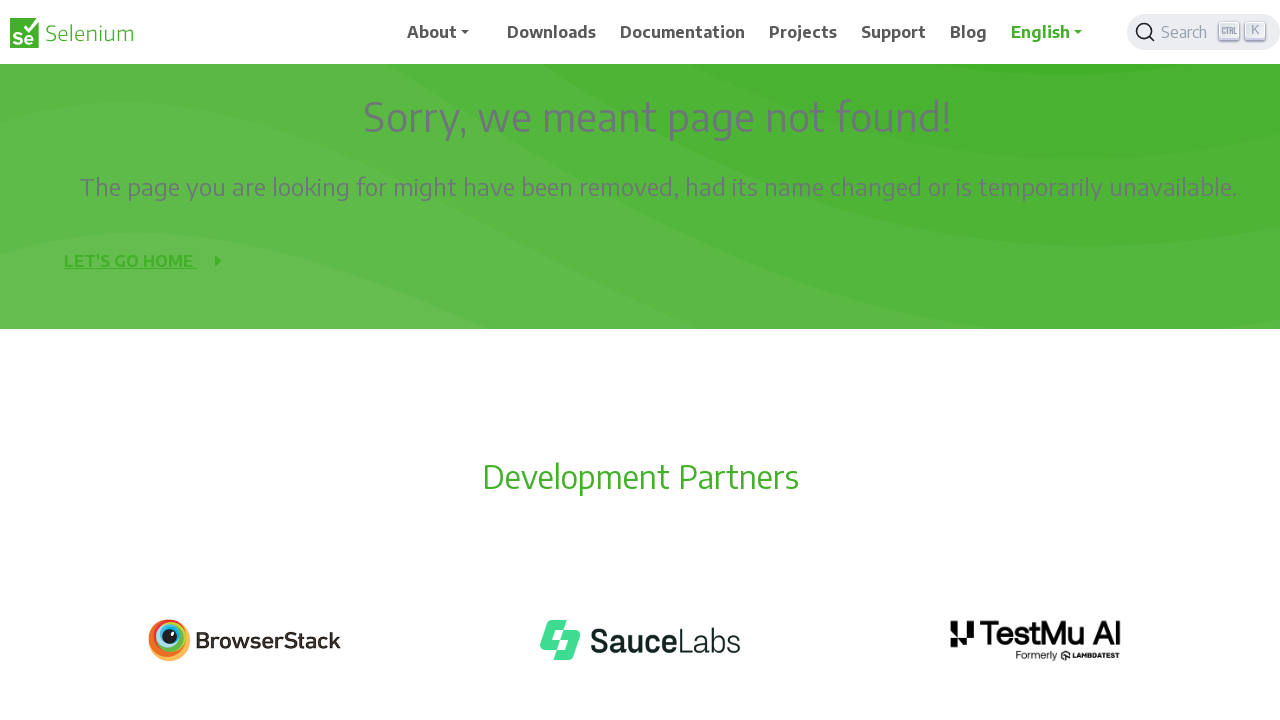

Scrolled down the page by 200 pixels
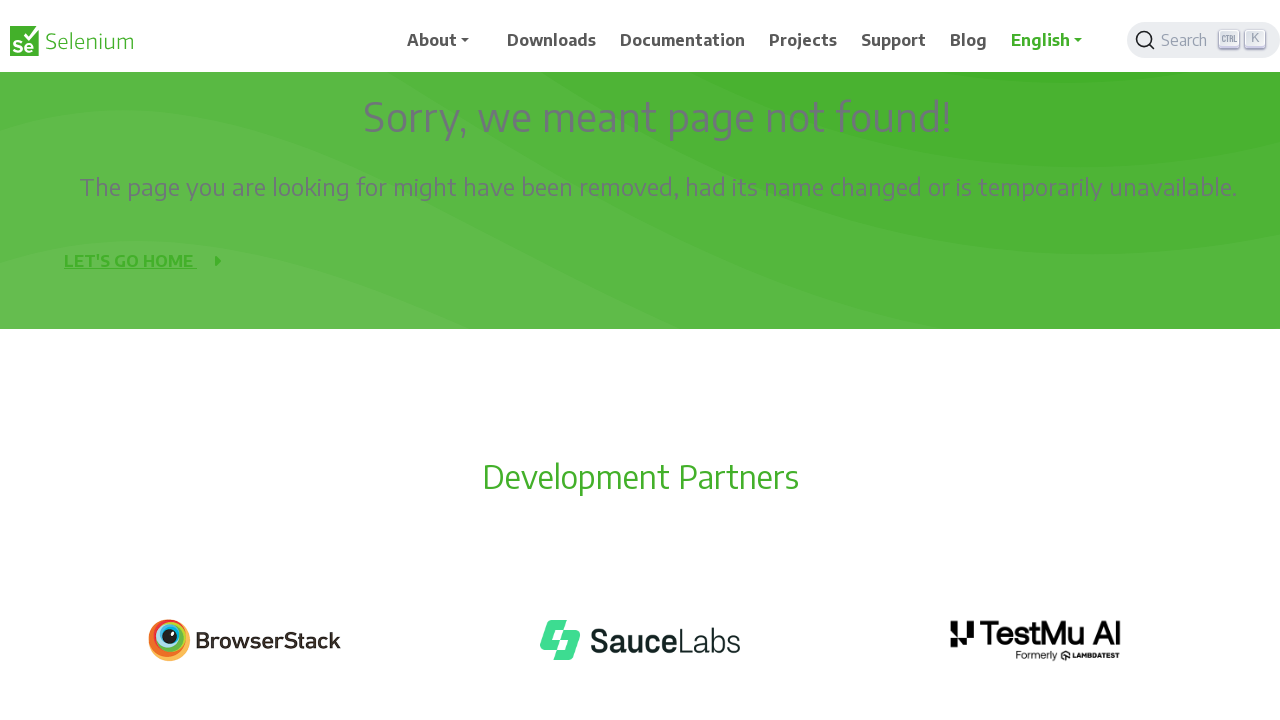

Waited 500ms for content to settle after scrolling
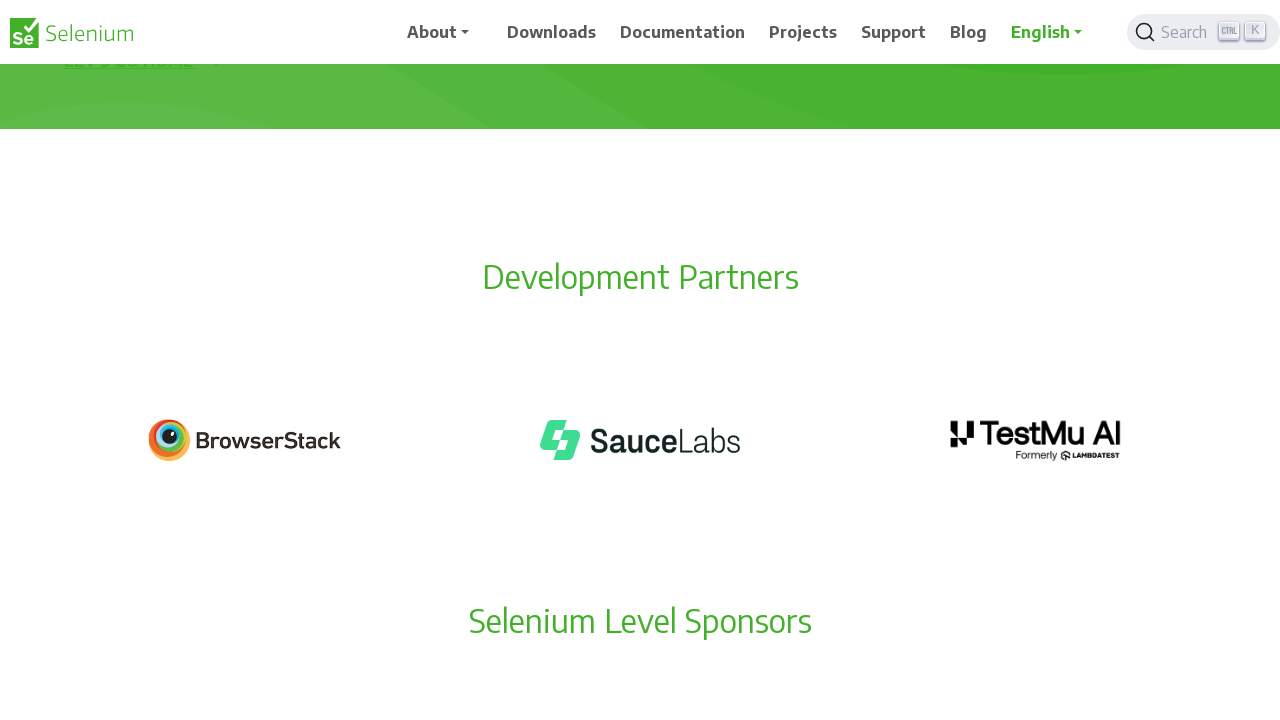

Scrolled down the page by 200 pixels
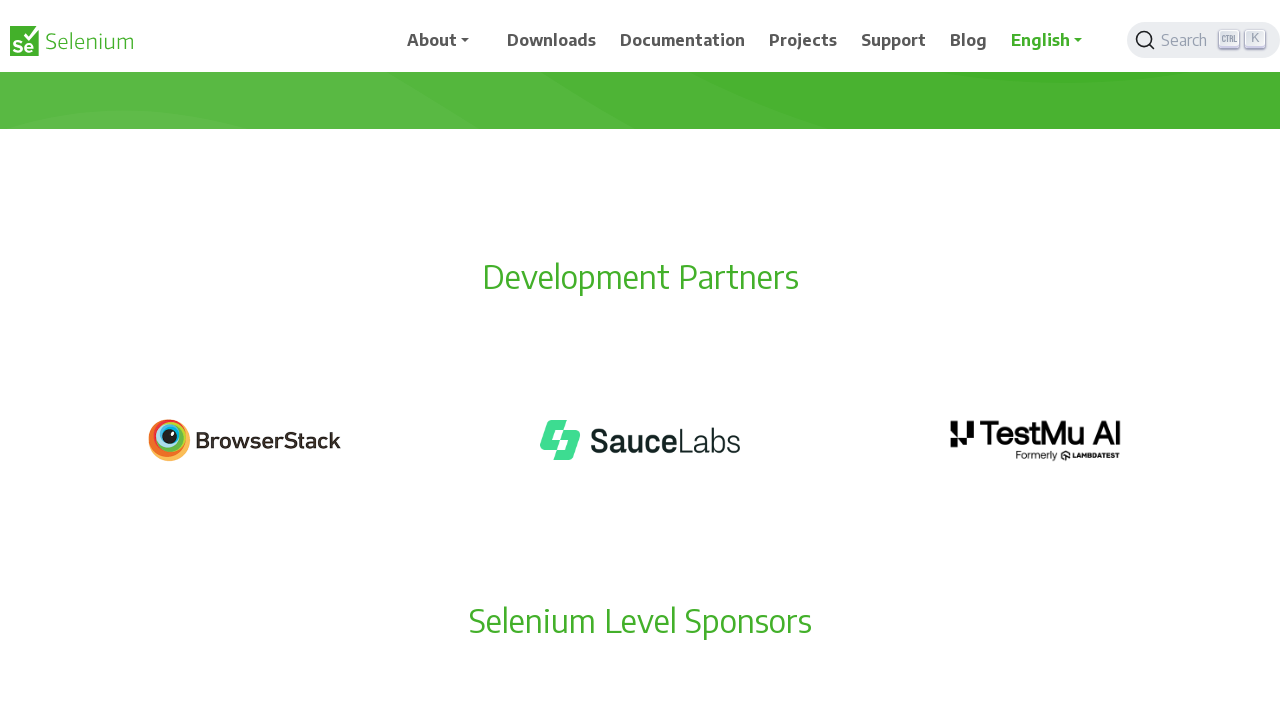

Waited 500ms for content to settle after scrolling
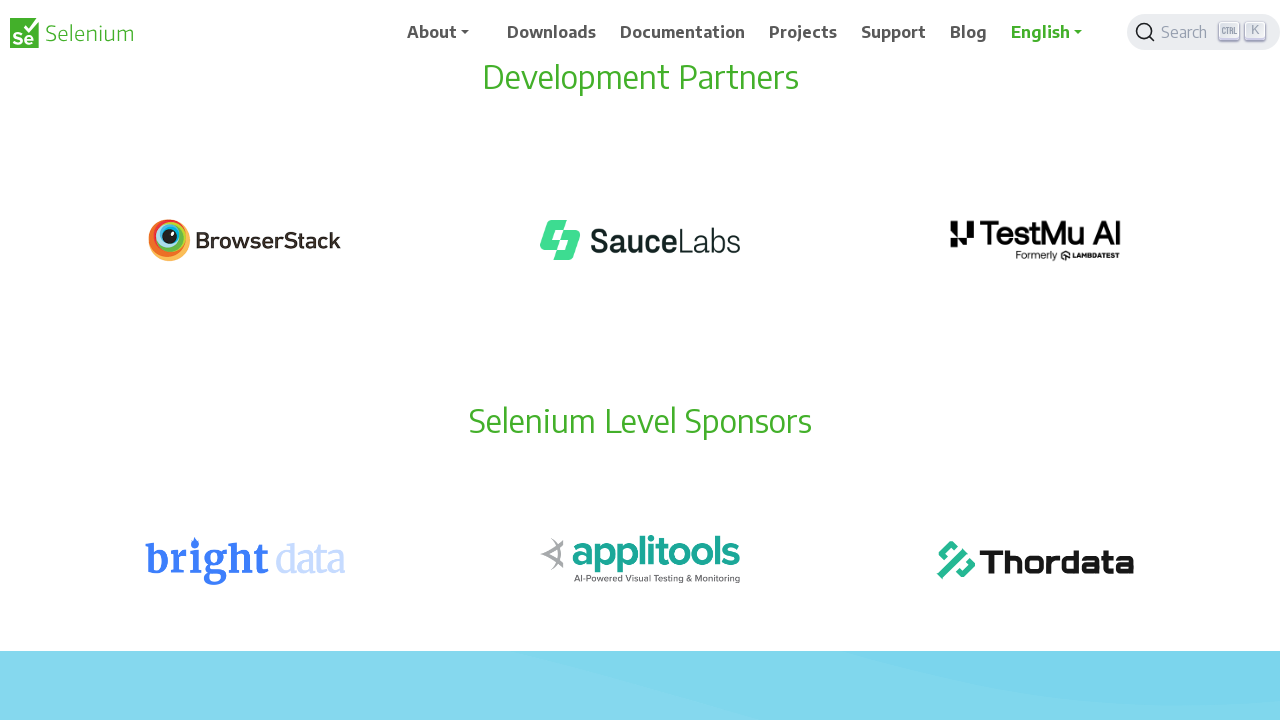

Scrolled down the page by 200 pixels
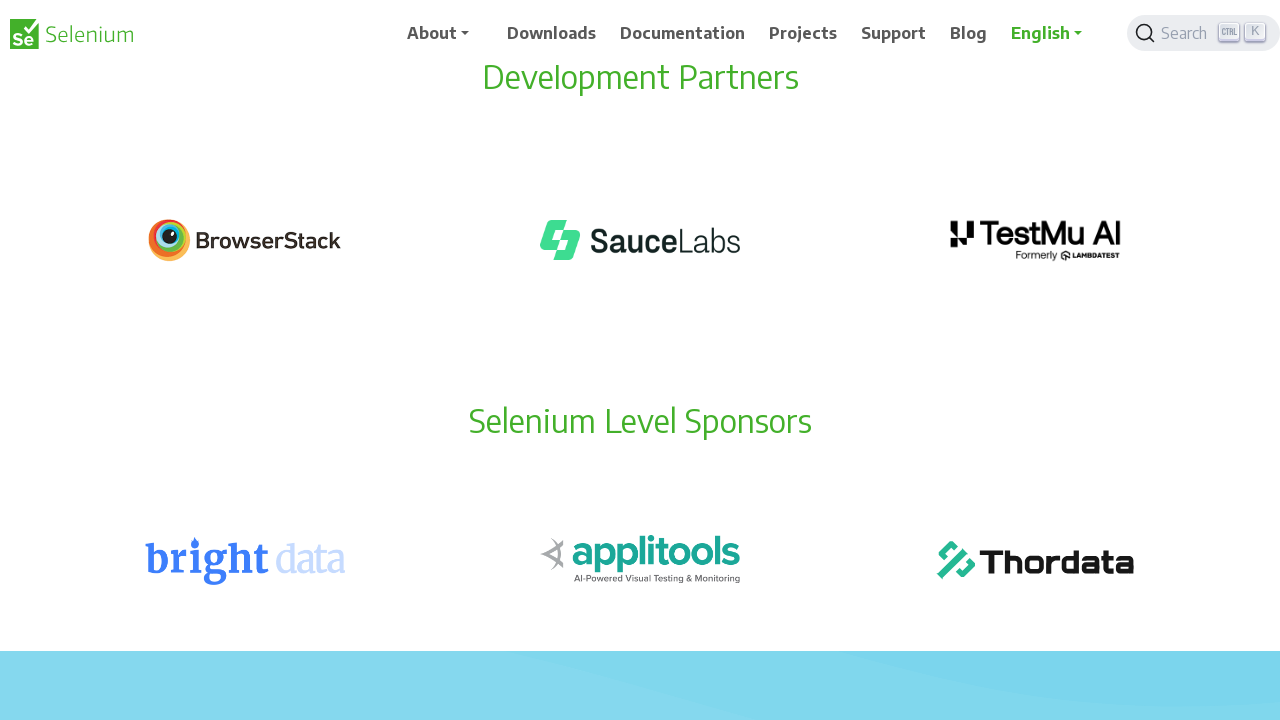

Waited 500ms for content to settle after scrolling
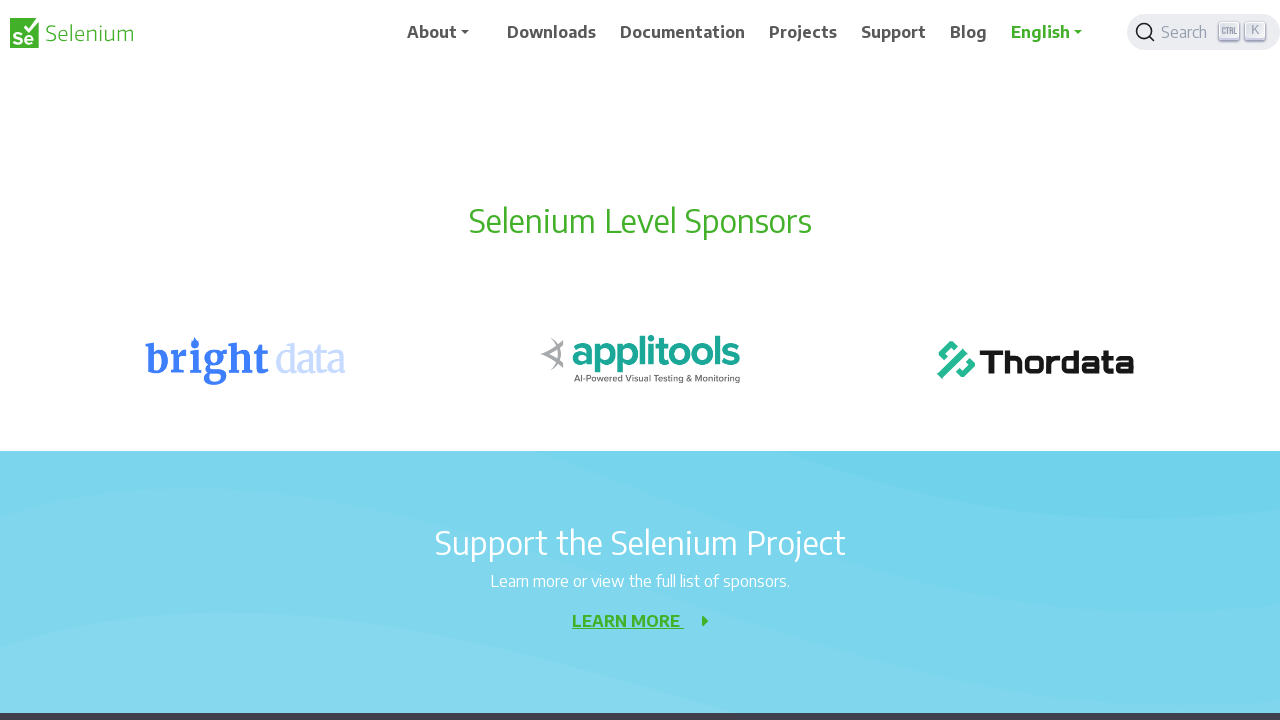

Scrolled down the page by 200 pixels
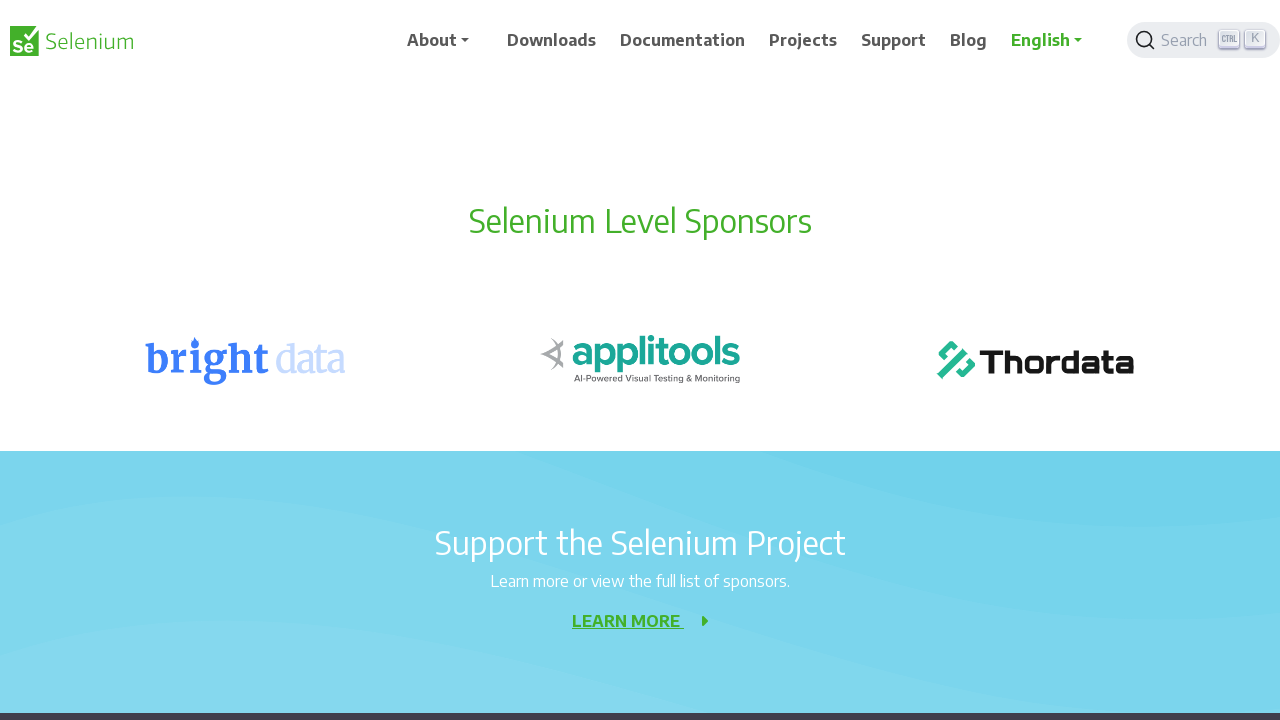

Waited 500ms for content to settle after scrolling
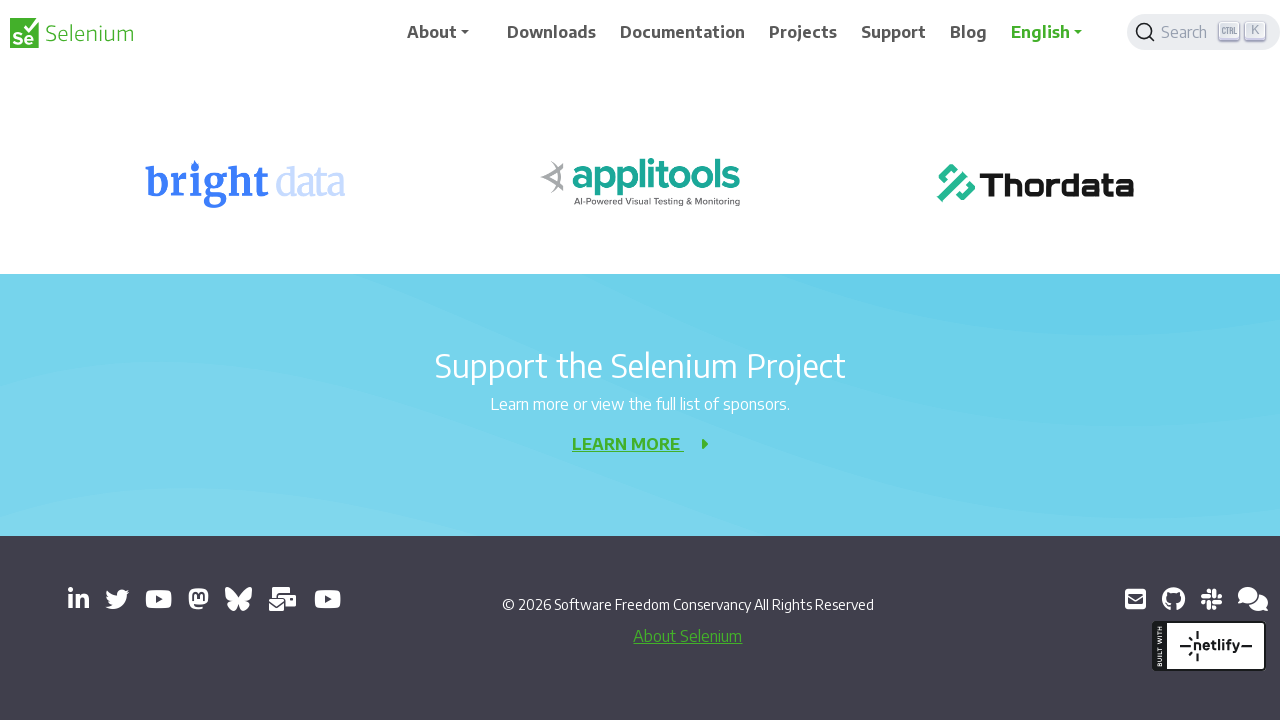

Scrolled down the page by 200 pixels
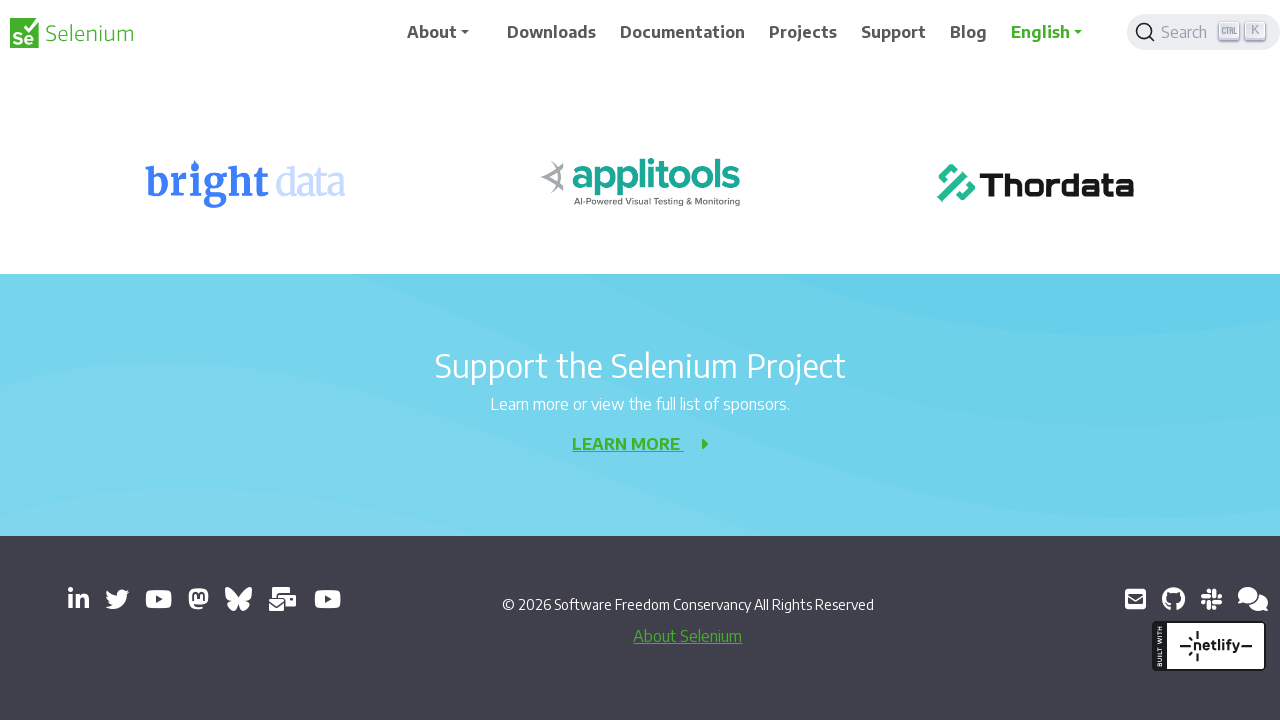

Waited 500ms for content to settle after scrolling
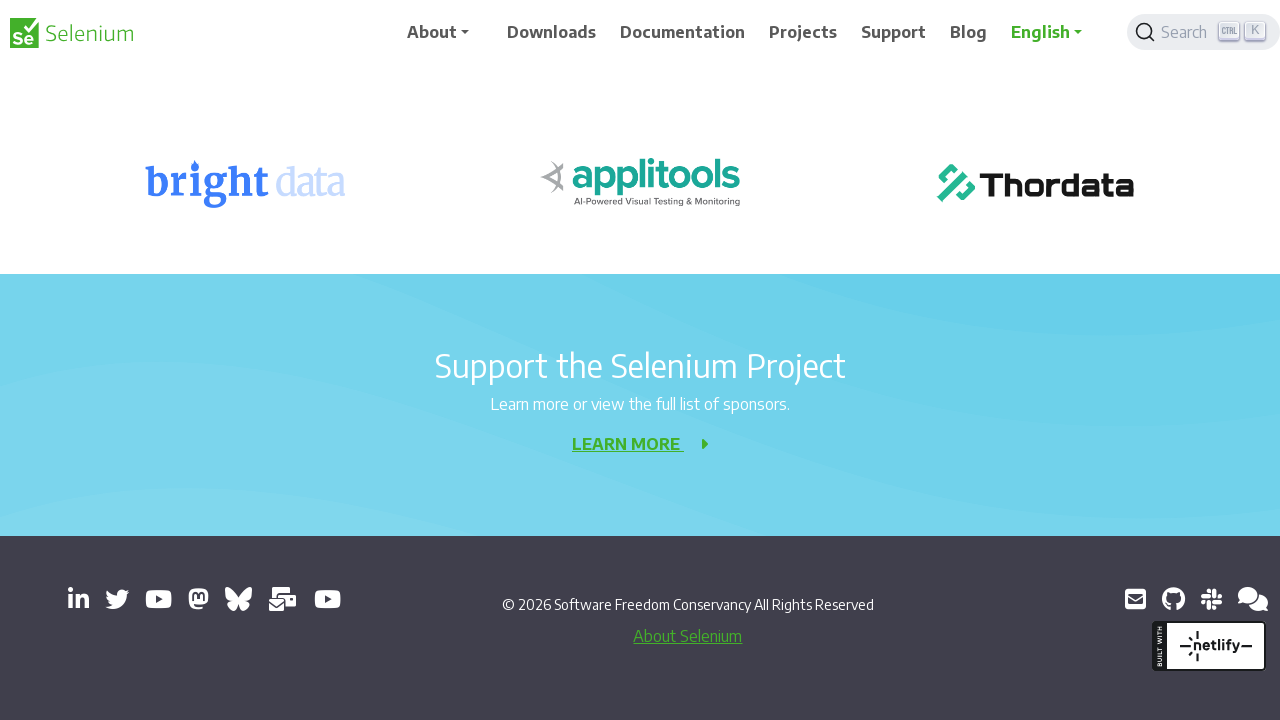

Scrolled down the page by 200 pixels
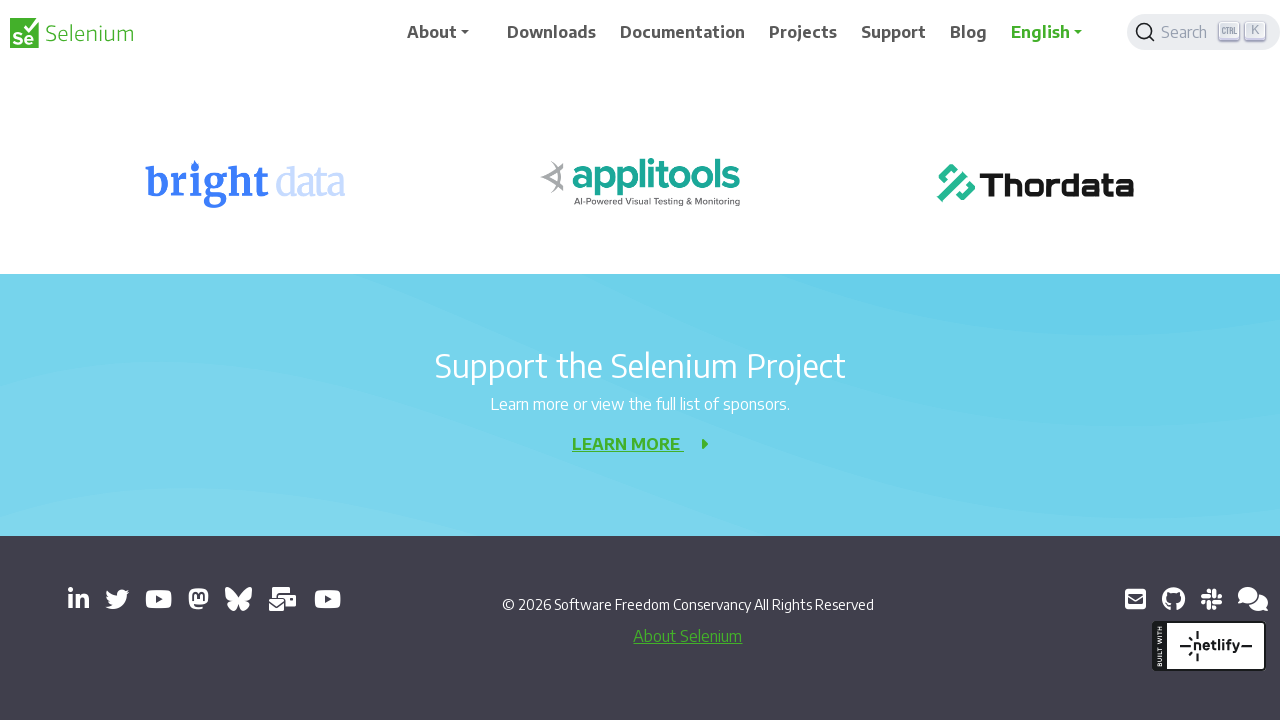

Waited 500ms for content to settle after scrolling
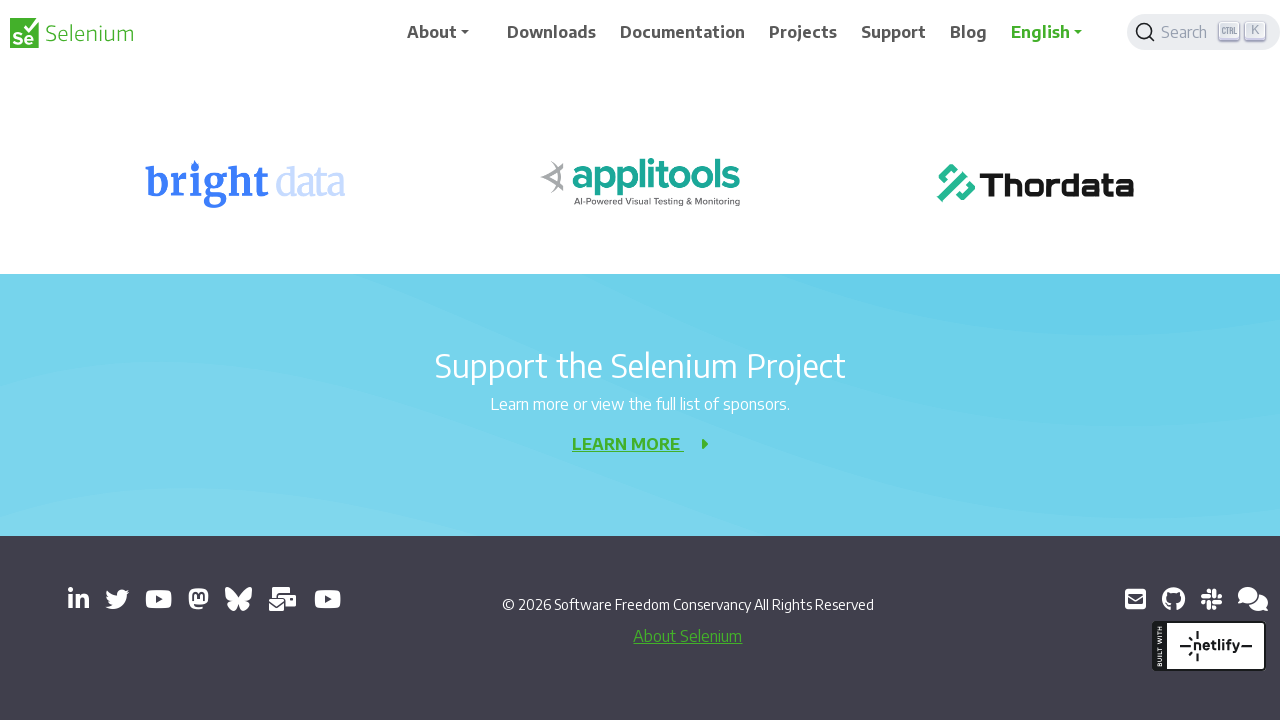

Scrolled down the page by 200 pixels
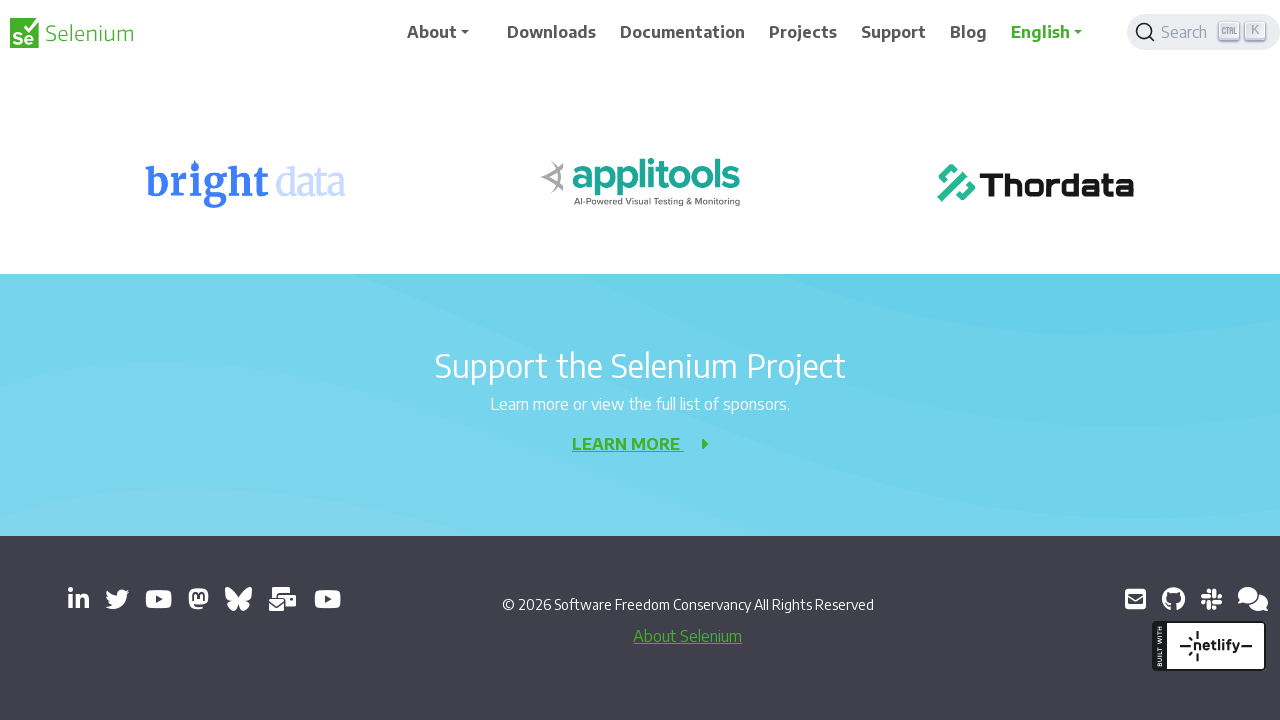

Waited 500ms for content to settle after scrolling
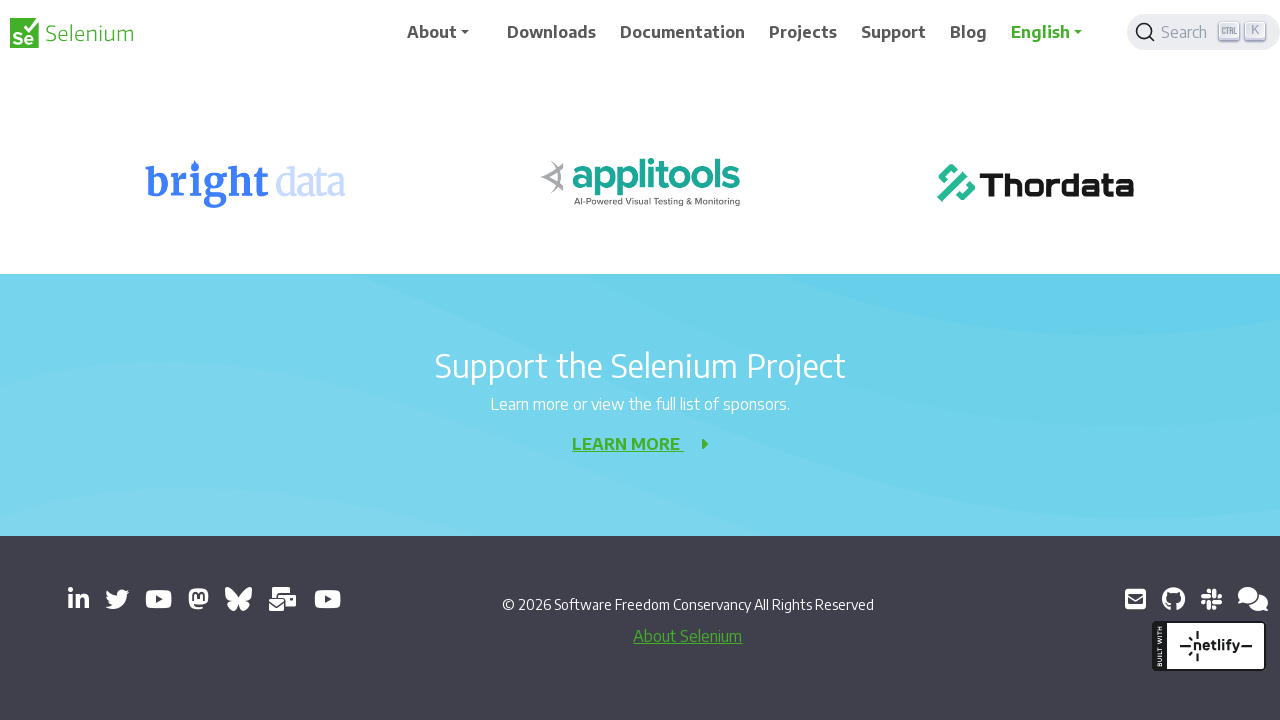

Scrolled down the page by 200 pixels
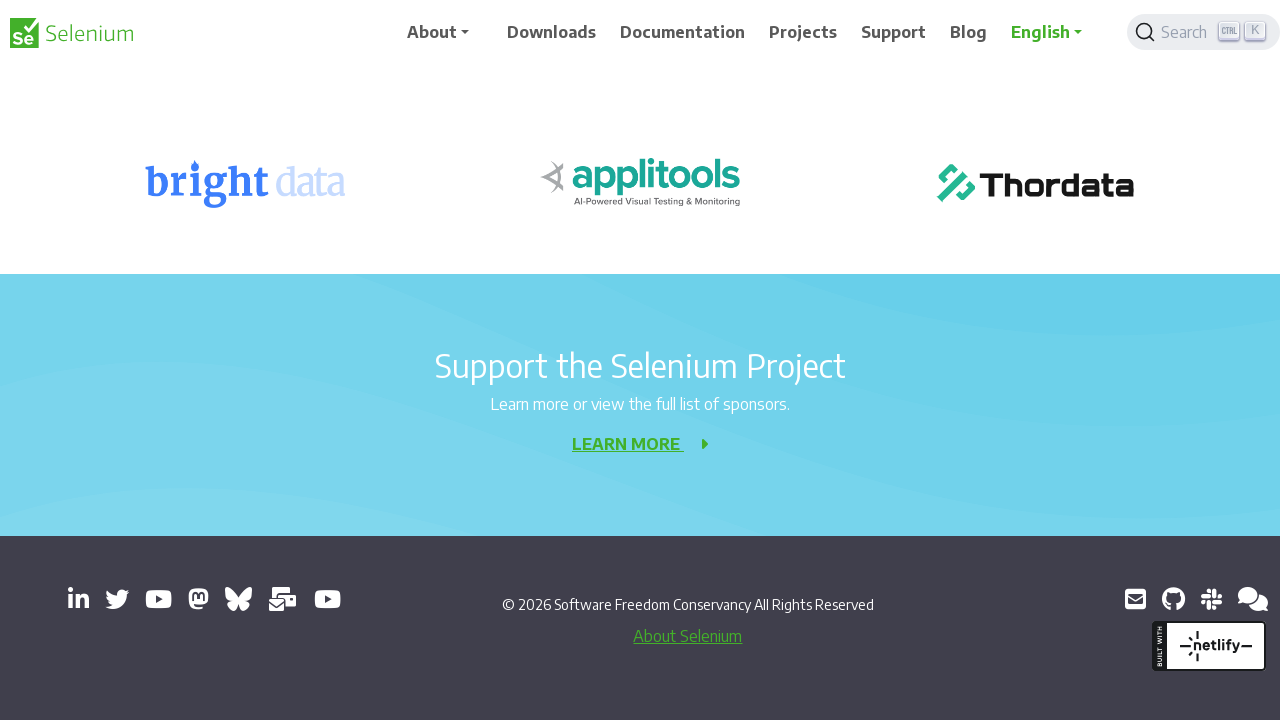

Waited 500ms for content to settle after scrolling
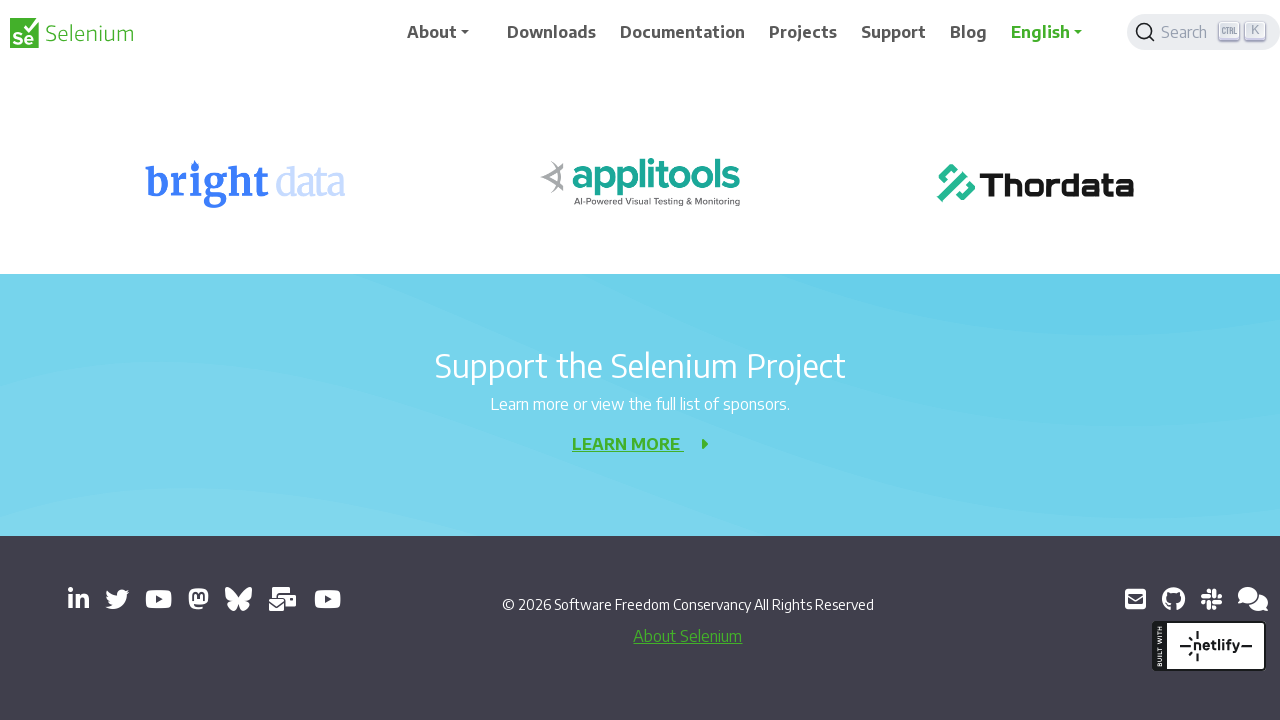

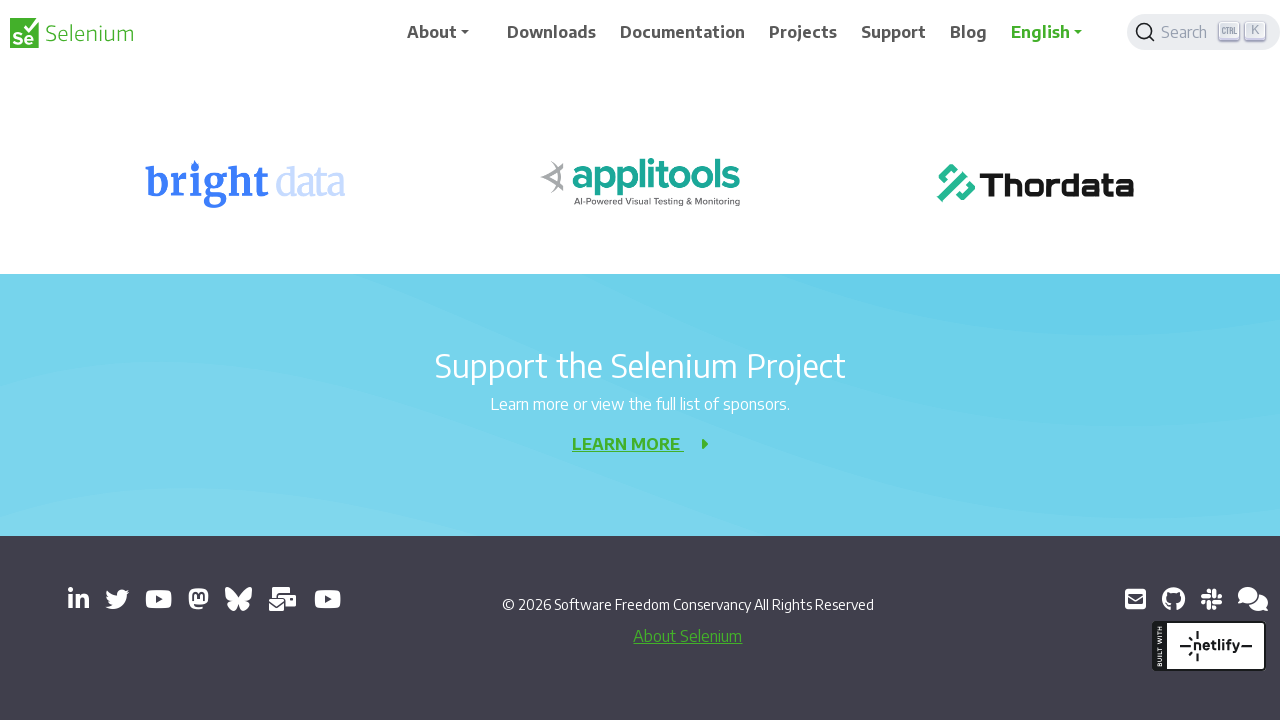